Tests adding multiple elements on the Heroku app by clicking Add Element button three times

Starting URL: https://the-internet.herokuapp.com/

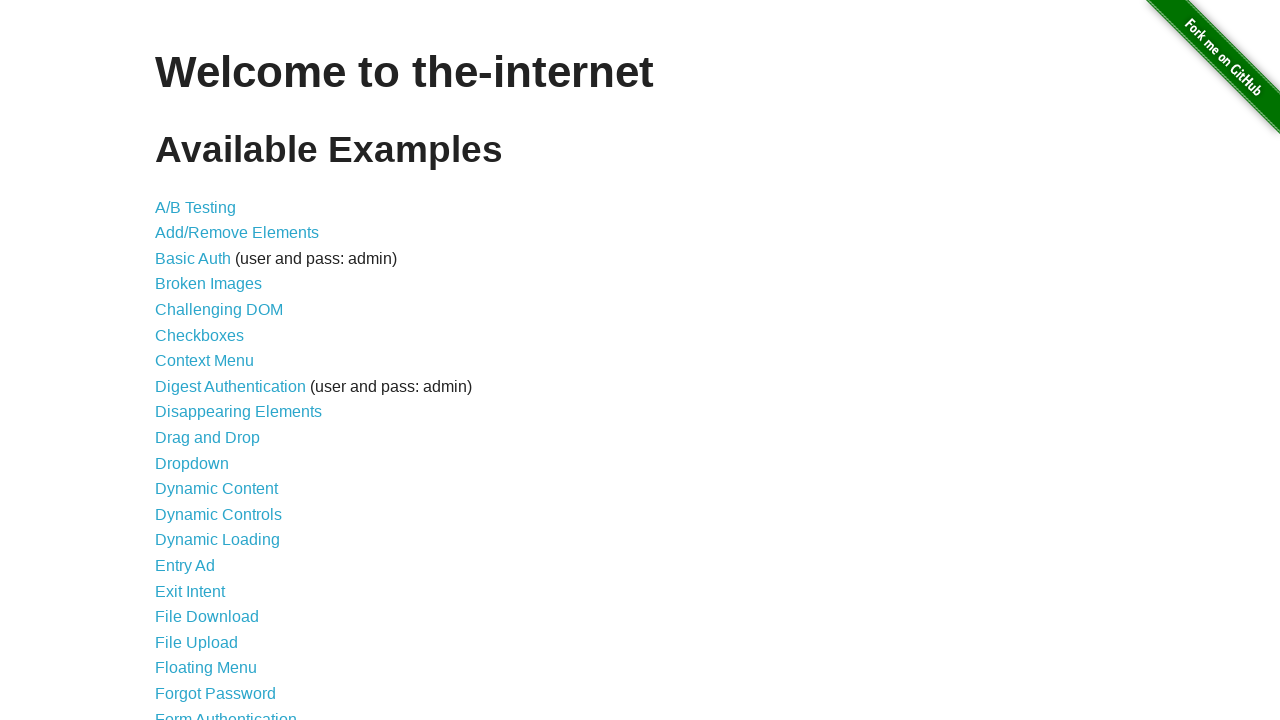

Clicked on Add/Remove Elements link at (237, 233) on a[href='/add_remove_elements/']
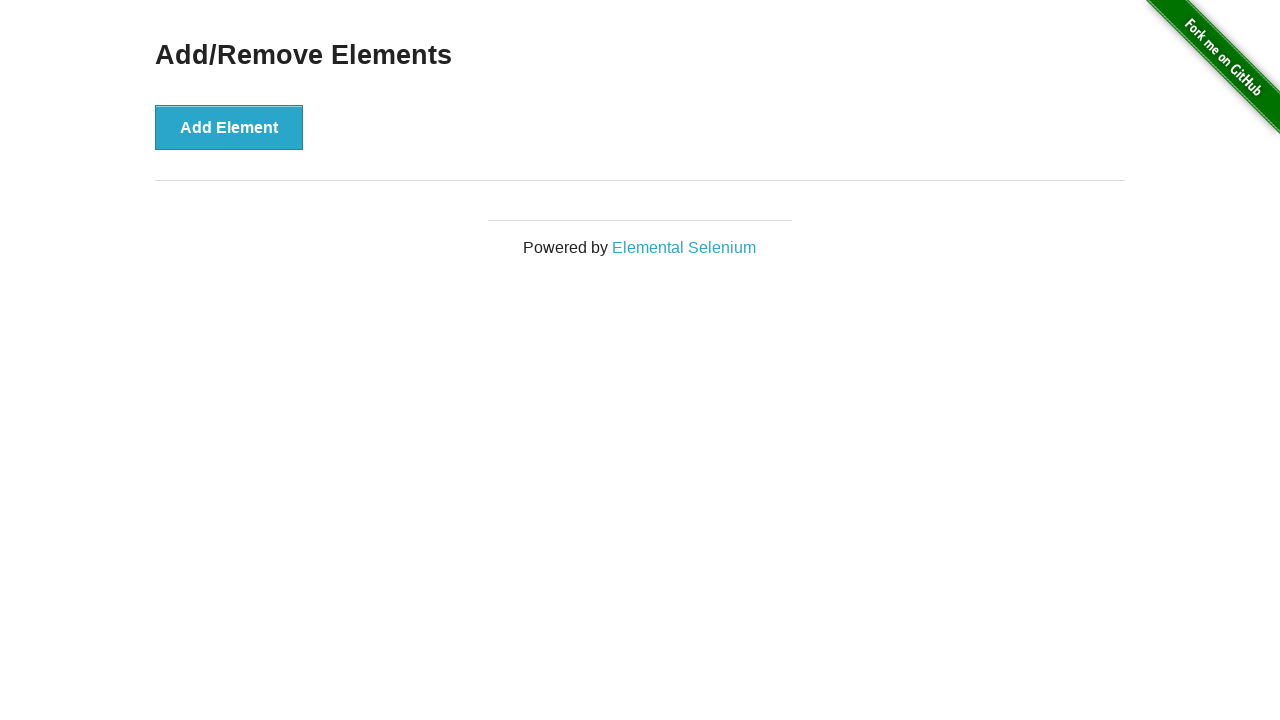

Clicked Add Element button (1st time) at (229, 127) on button[onclick='addElement()']
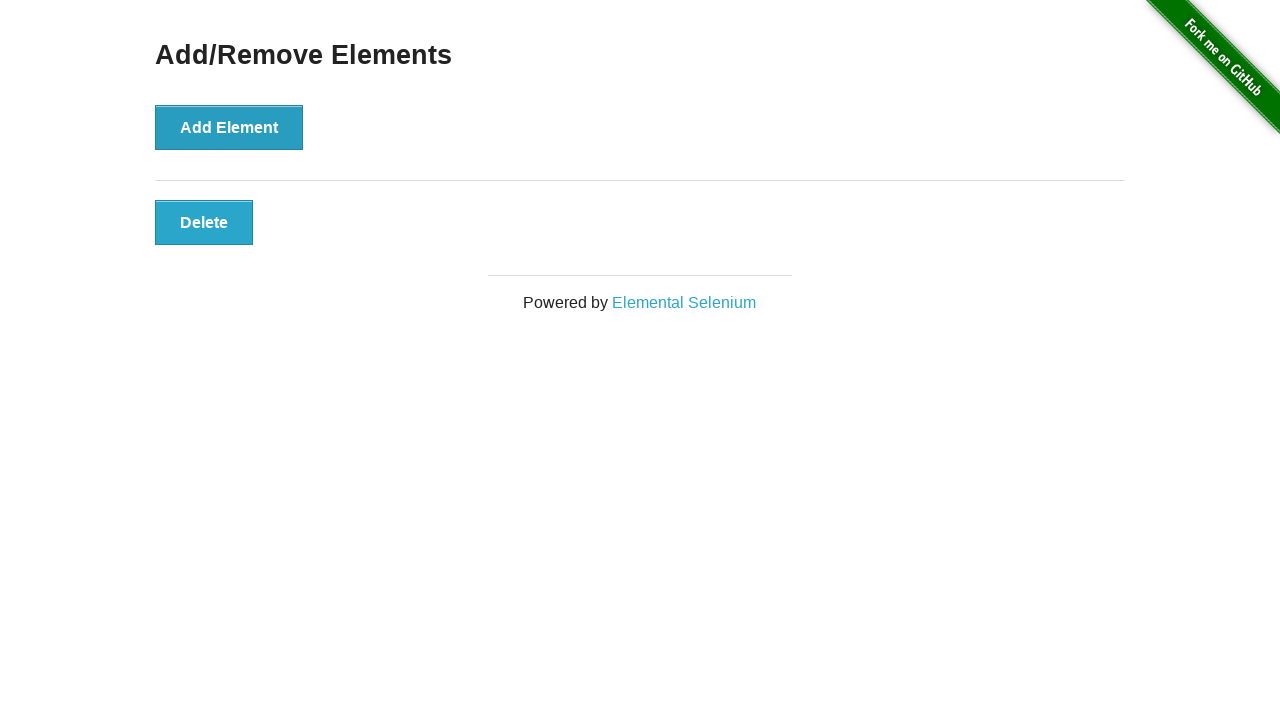

Clicked Add Element button (2nd time) at (229, 127) on button[onclick='addElement()']
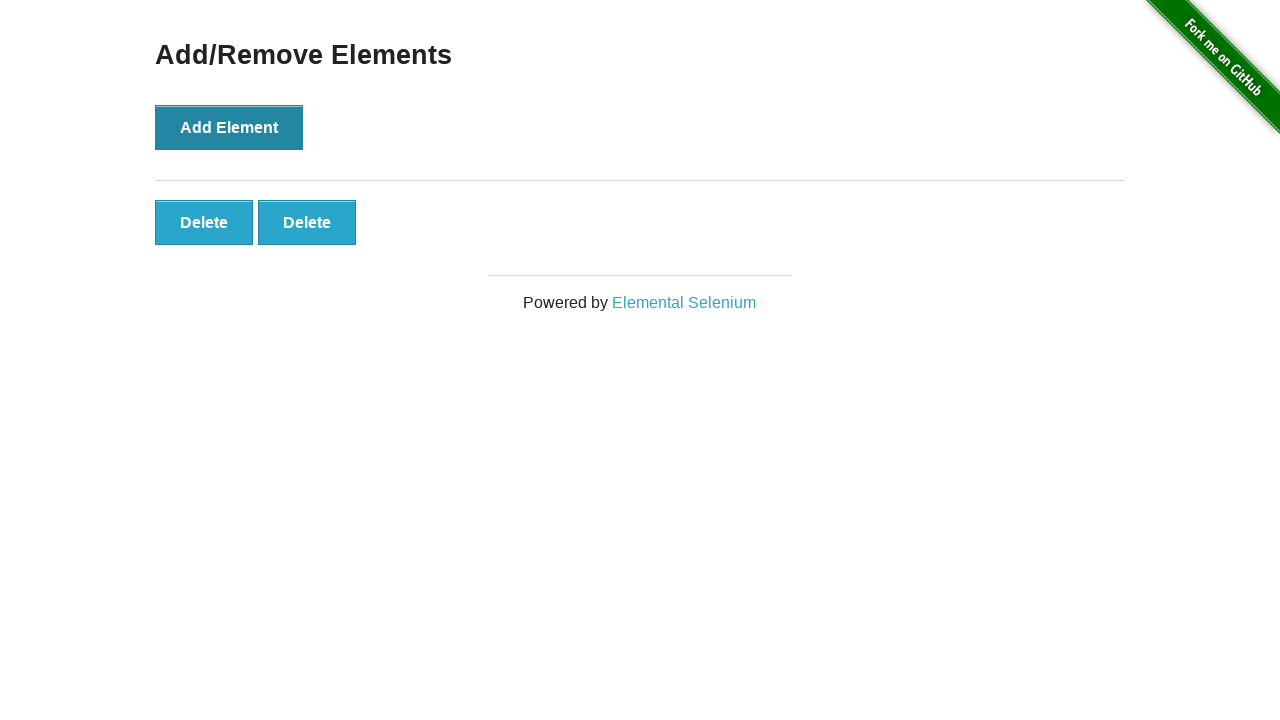

Clicked Add Element button (3rd time) at (229, 127) on button[onclick='addElement()']
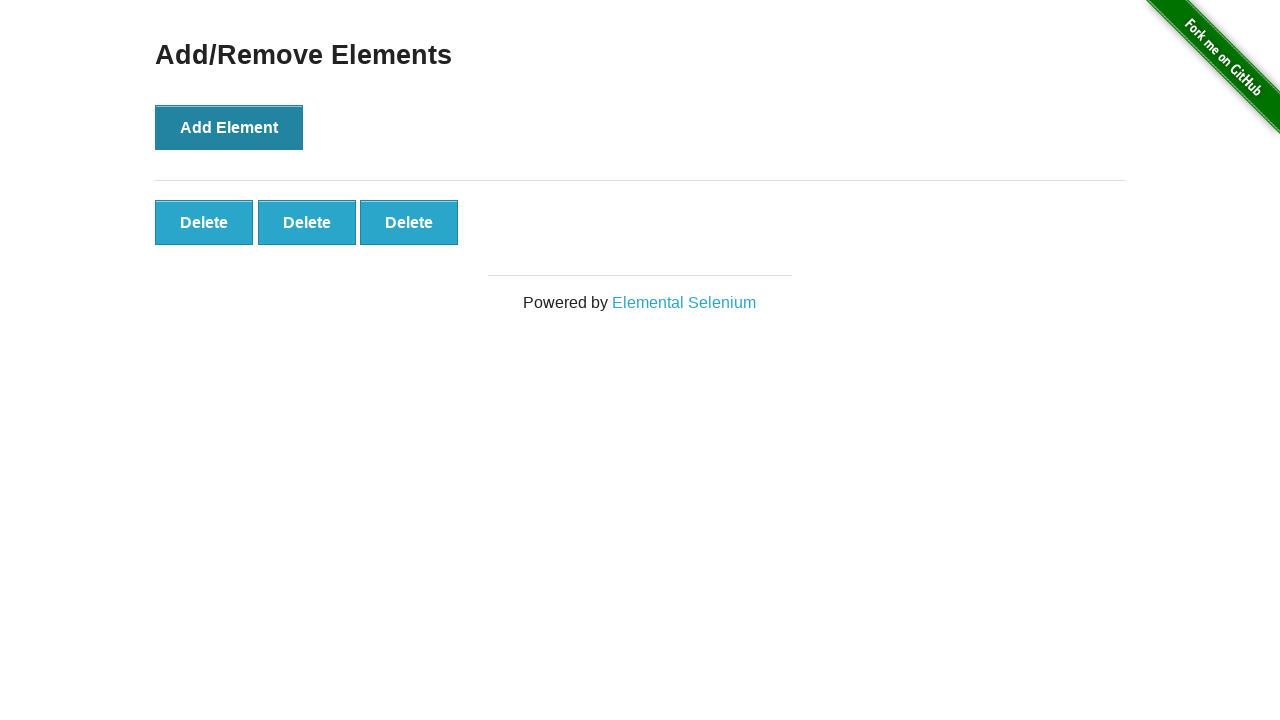

Waited for all three elements to be present
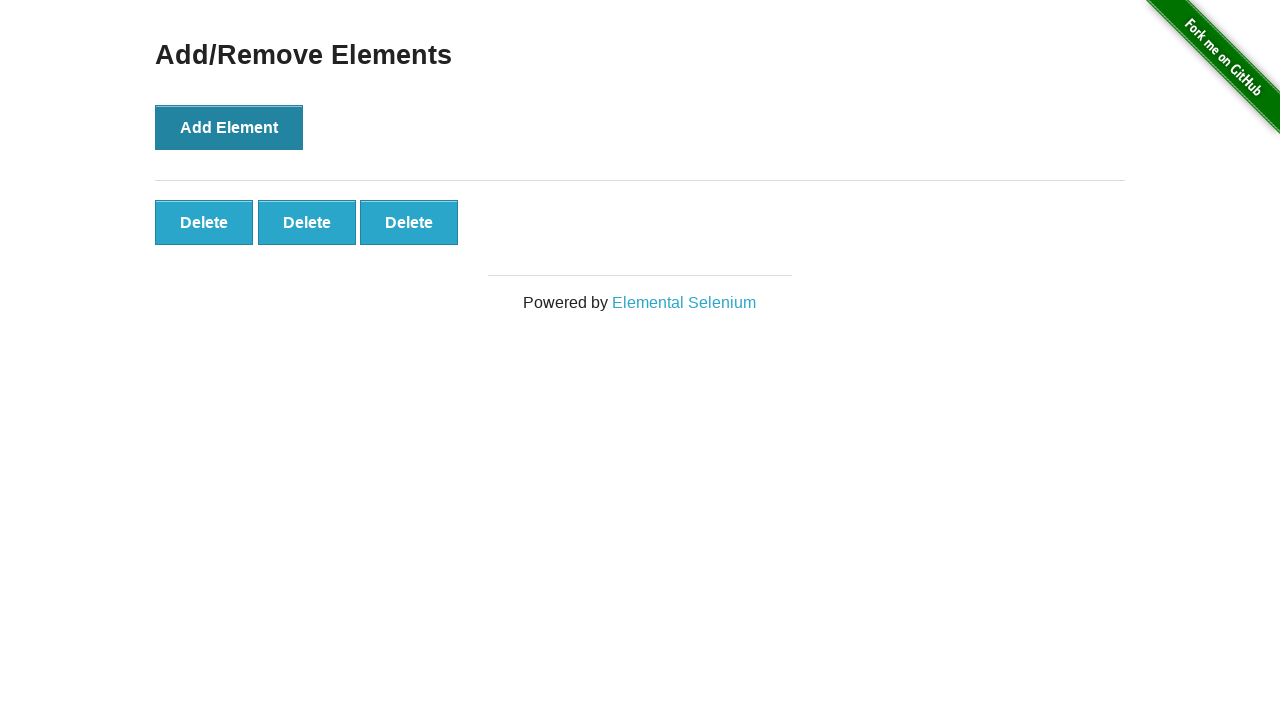

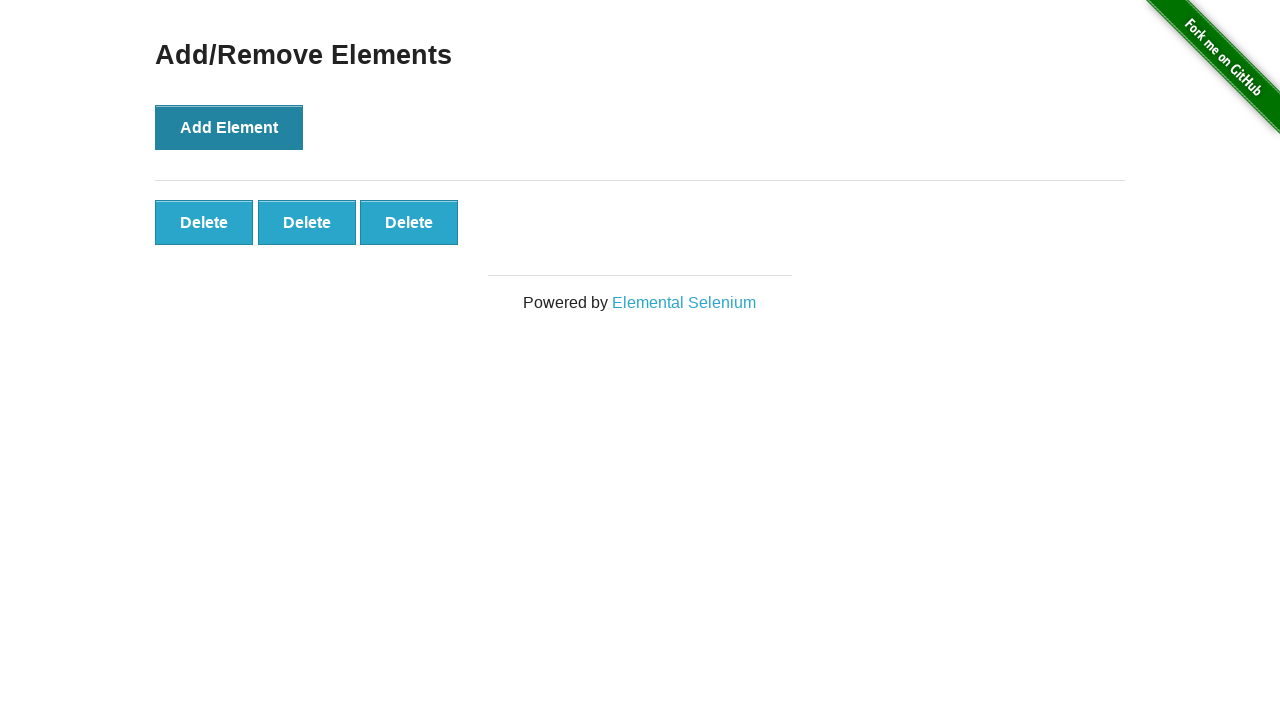